Tests JavaScript prompt alert by clicking a button, entering text into the prompt, and accepting it

Starting URL: https://v1.training-support.net/selenium/javascript-alerts

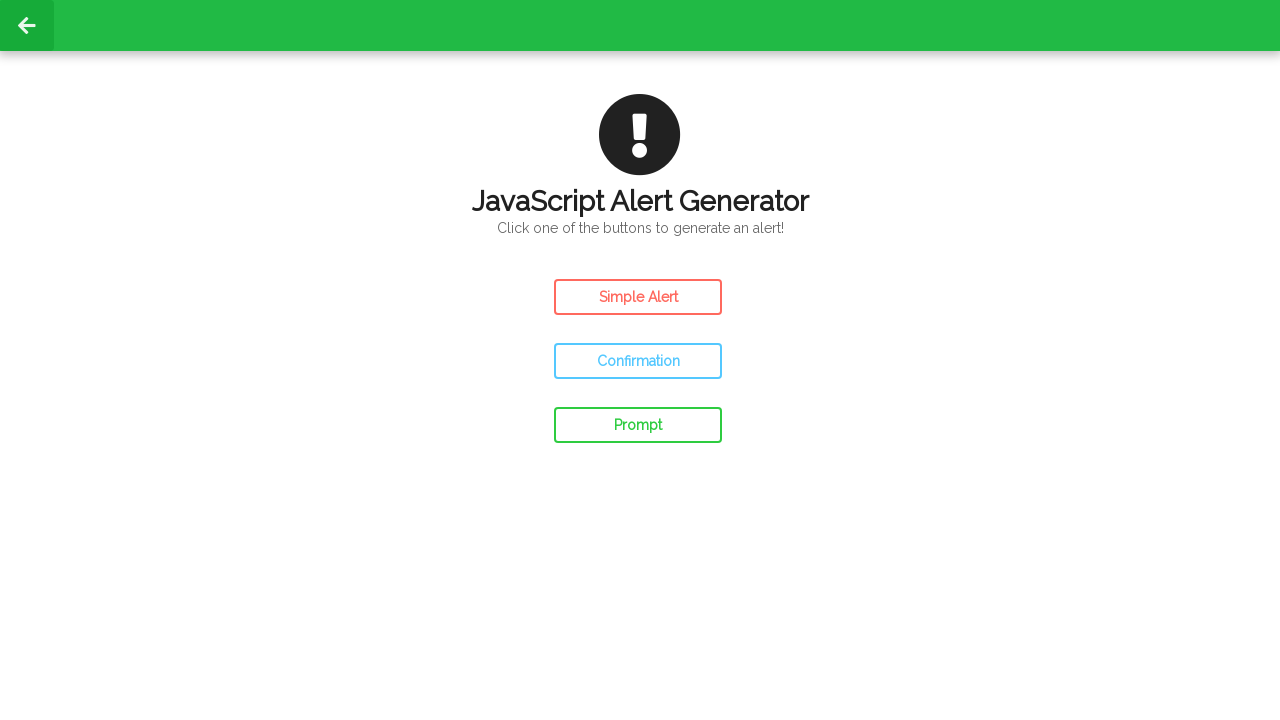

Set up dialog handler to accept prompt with text 'Awesome!'
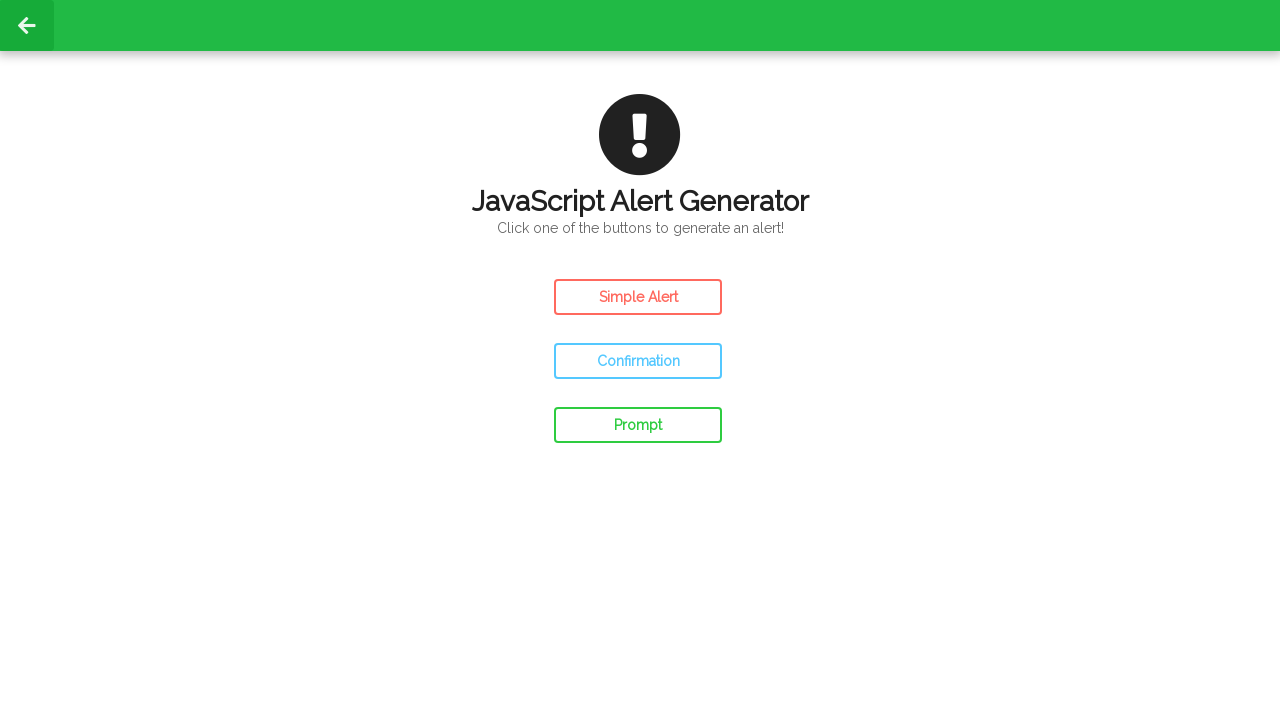

Clicked prompt alert button at (638, 425) on #prompt
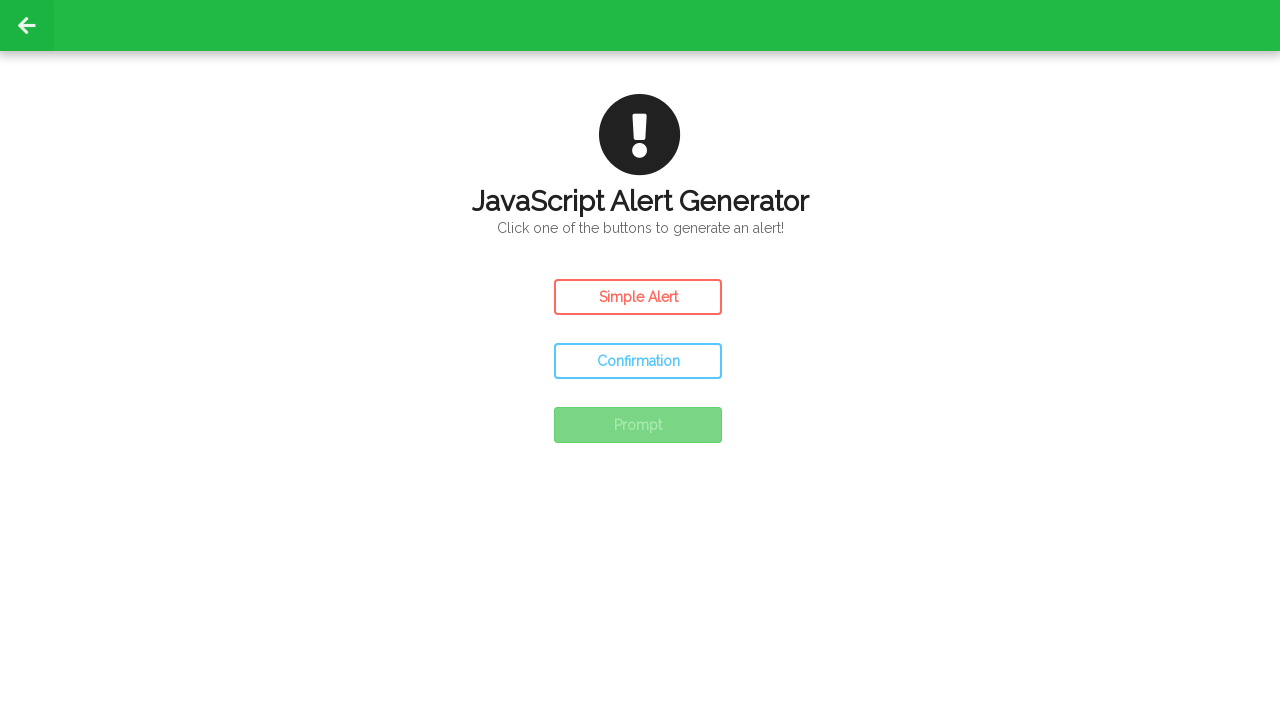

Waited 500ms for prompt dialog to be processed
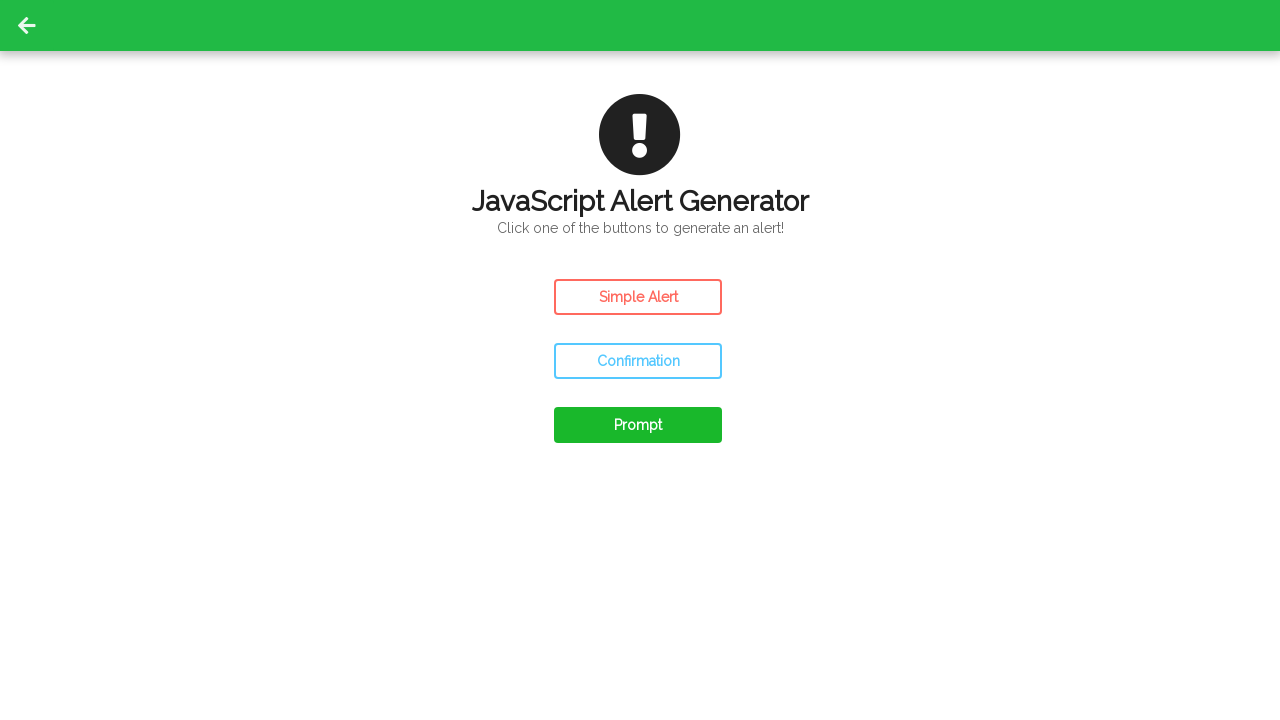

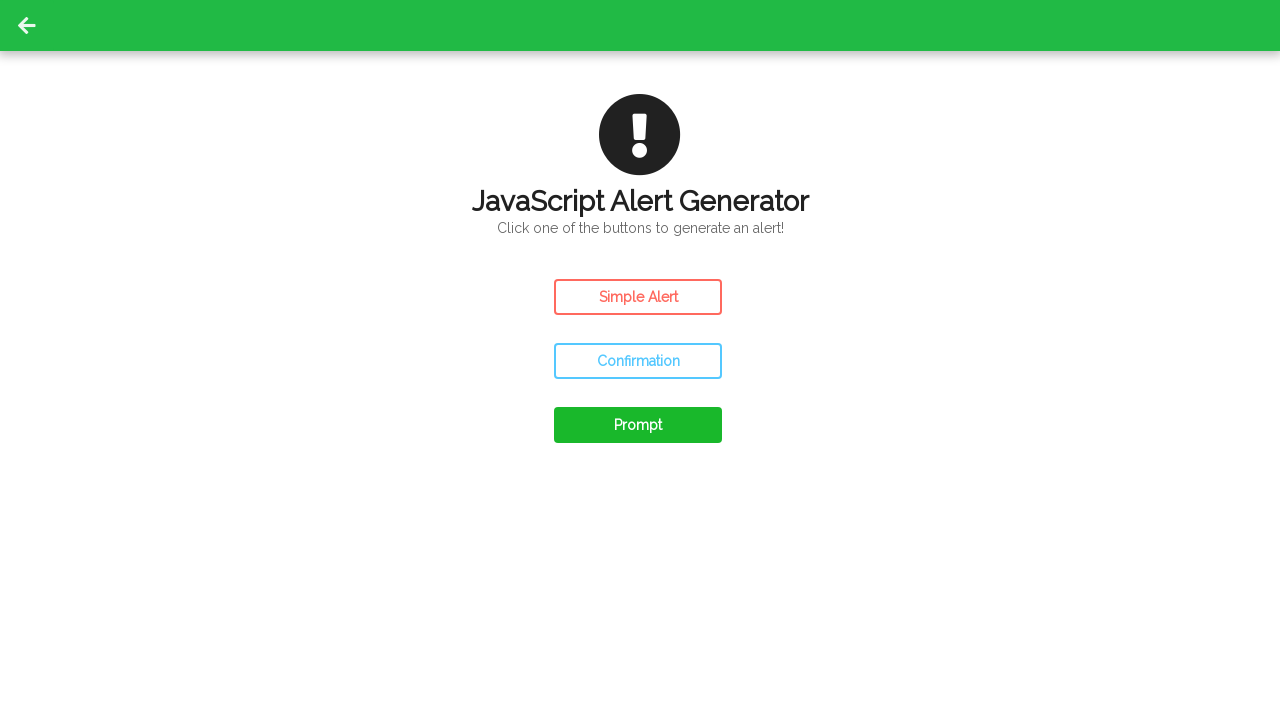